Tests dropdown select functionality by selecting options using different methods (by visible text, by value, and by index) and verifies the available options

Starting URL: https://the-internet.herokuapp.com/dropdown

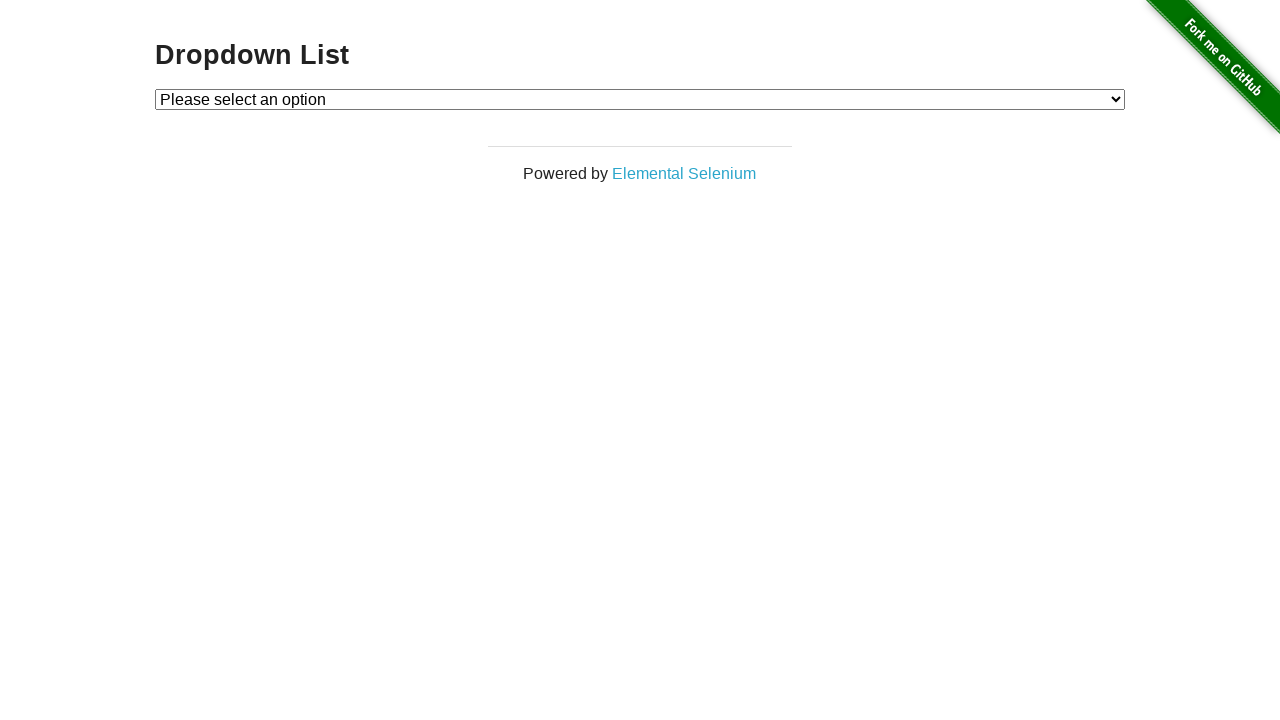

Navigated to dropdown page
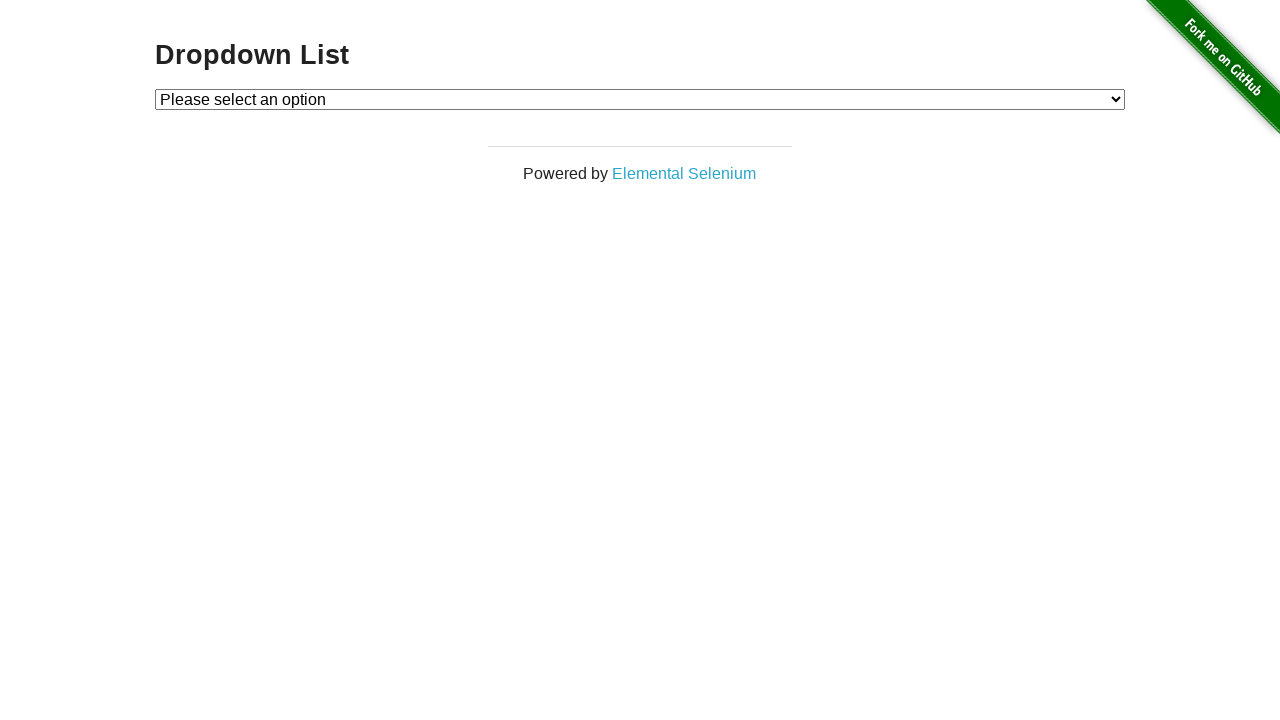

Located dropdown select element
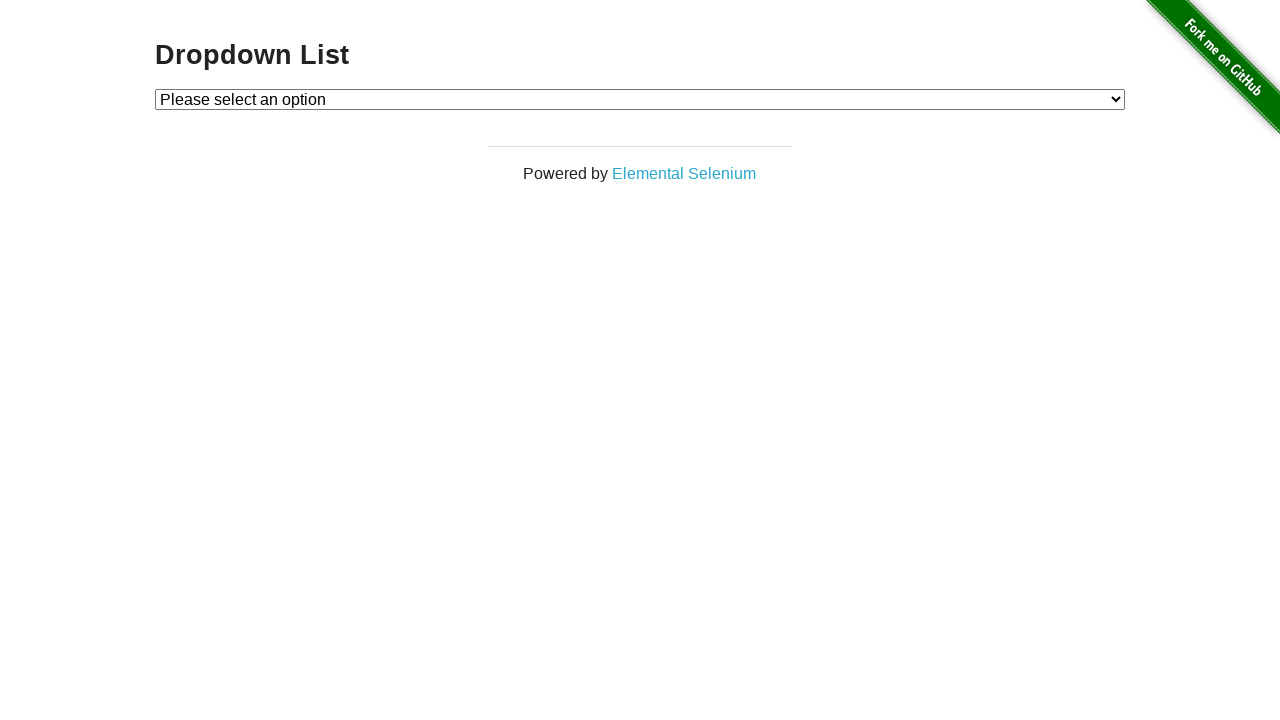

Located currently selected option
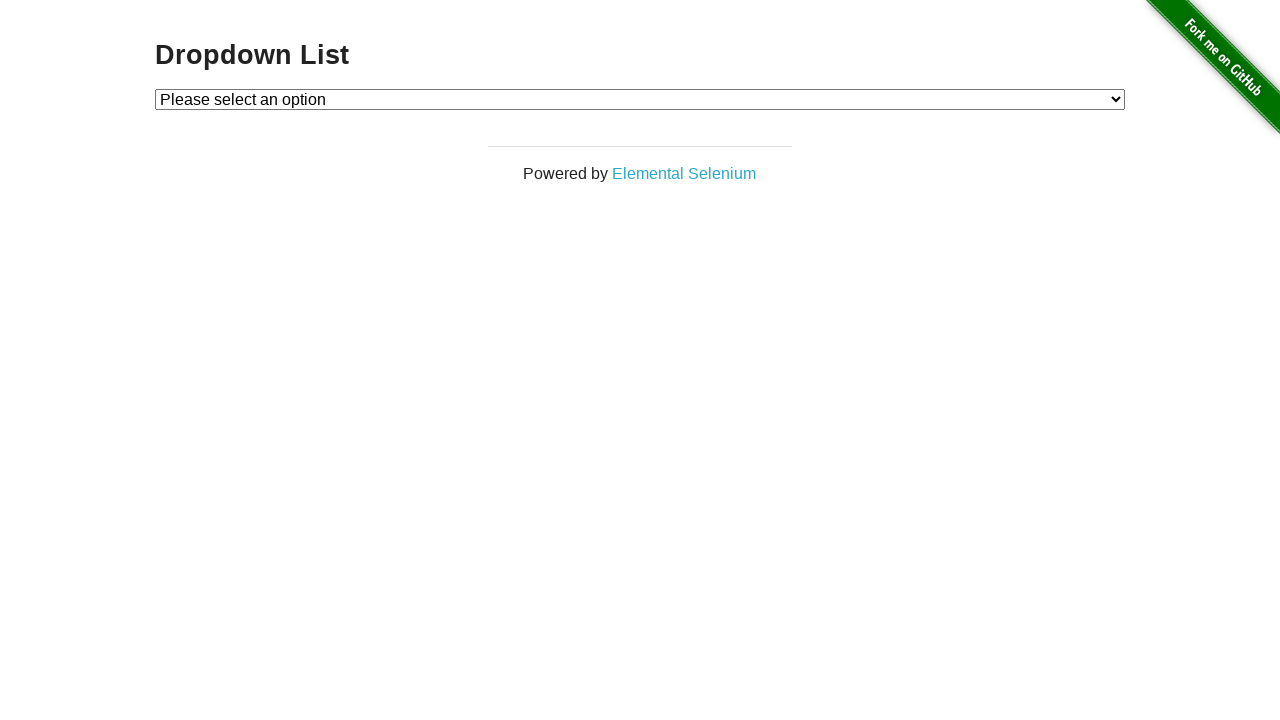

Verified default option text is 'Please select an option'
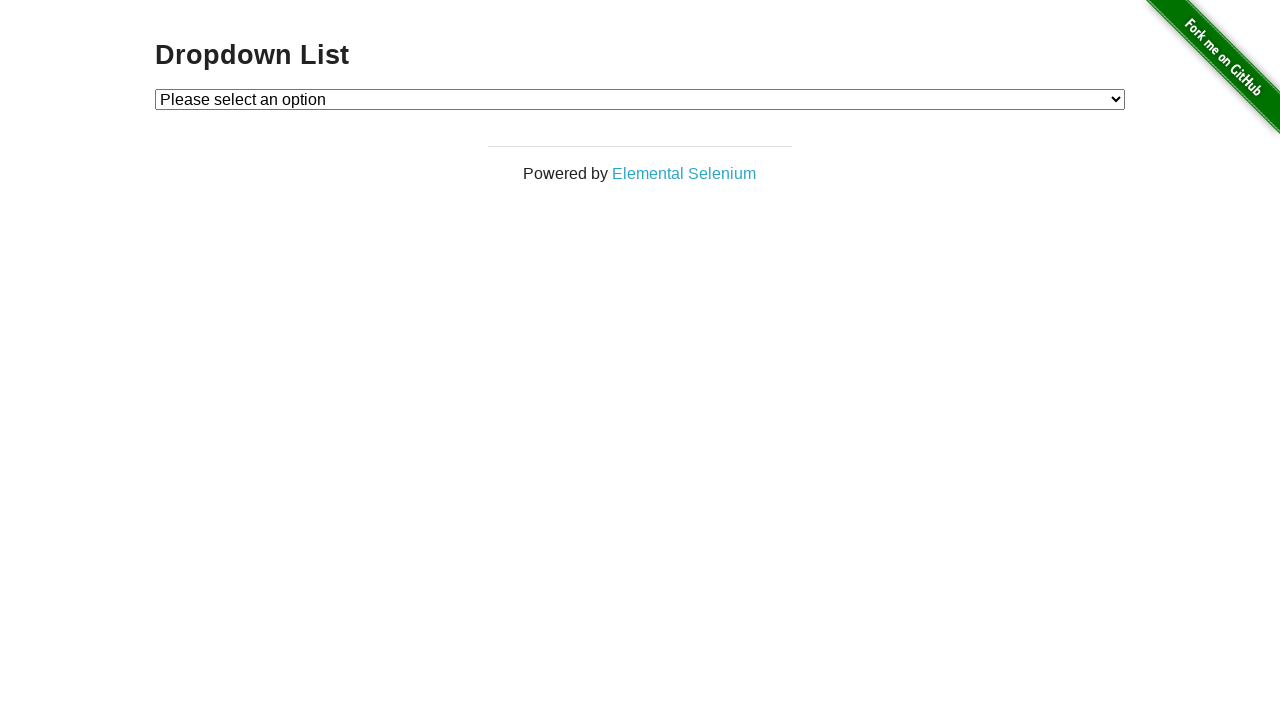

Selected 'Option 1' by visible text on select#dropdown
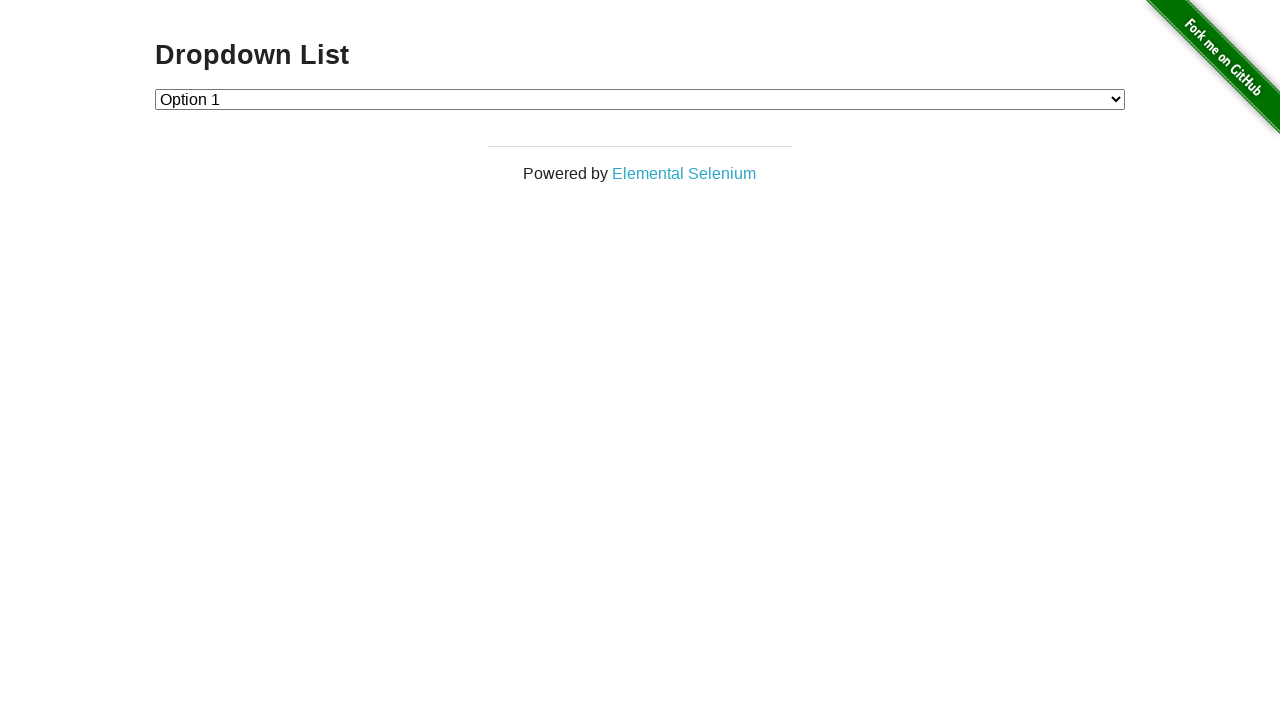

Selected option with value '2' (Option 2) on select#dropdown
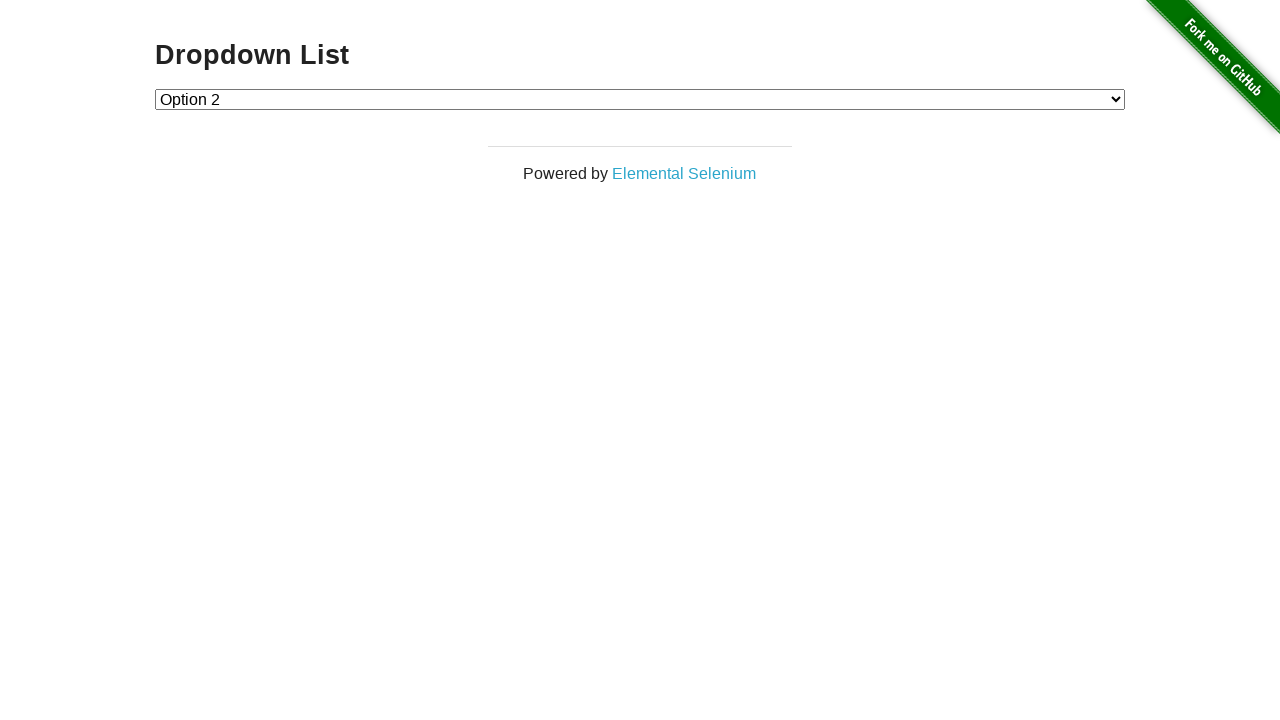

Selected option at index 1 (Option 1) on select#dropdown
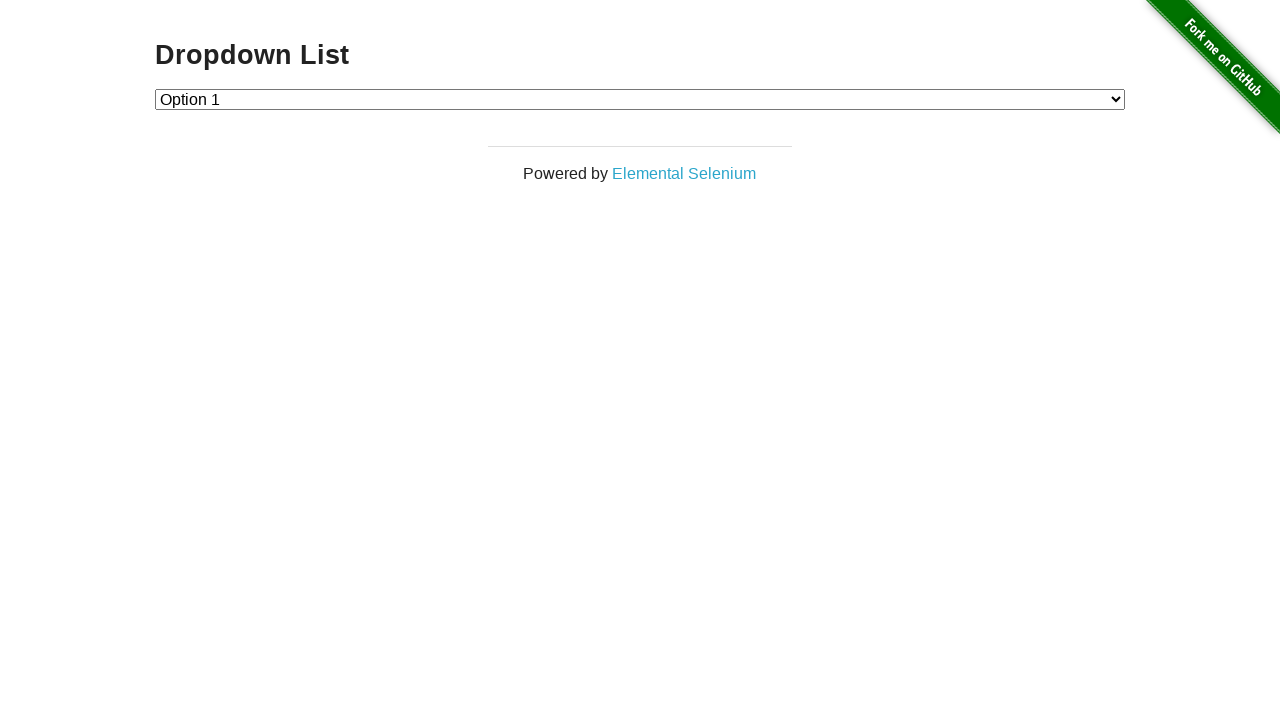

Retrieved all available options from dropdown
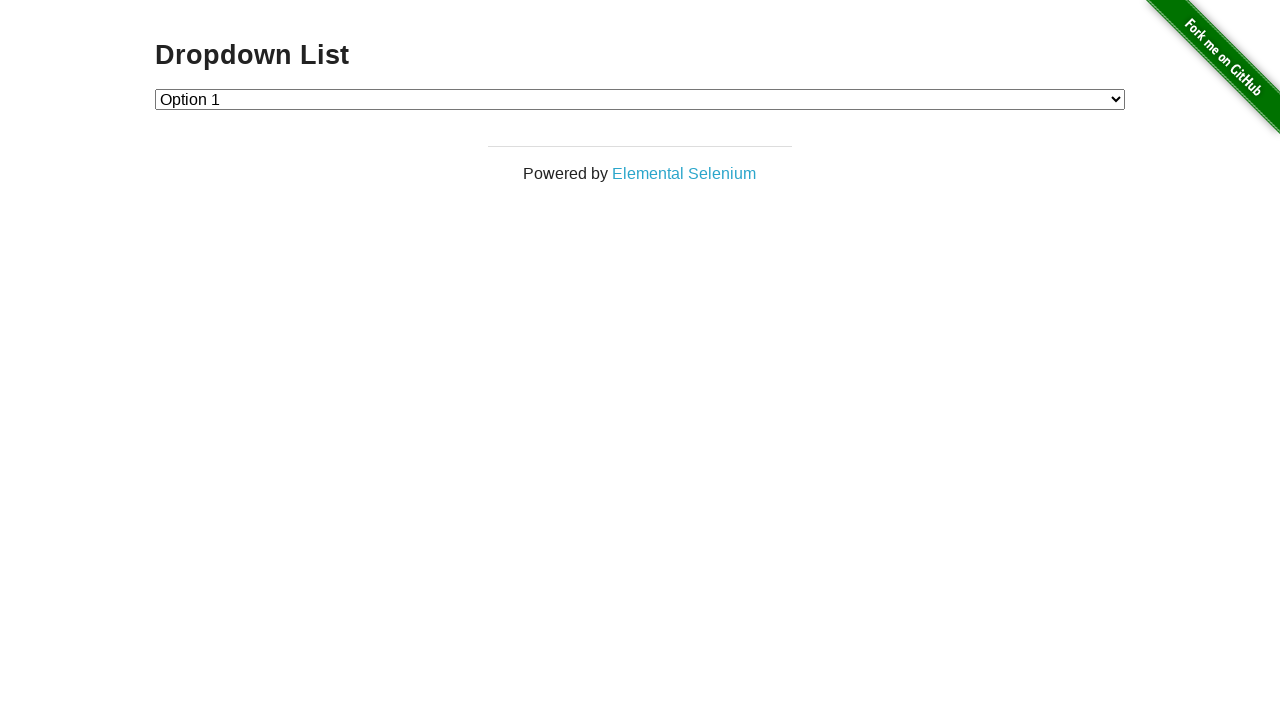

Verified option 0 text is 'Please select an option'
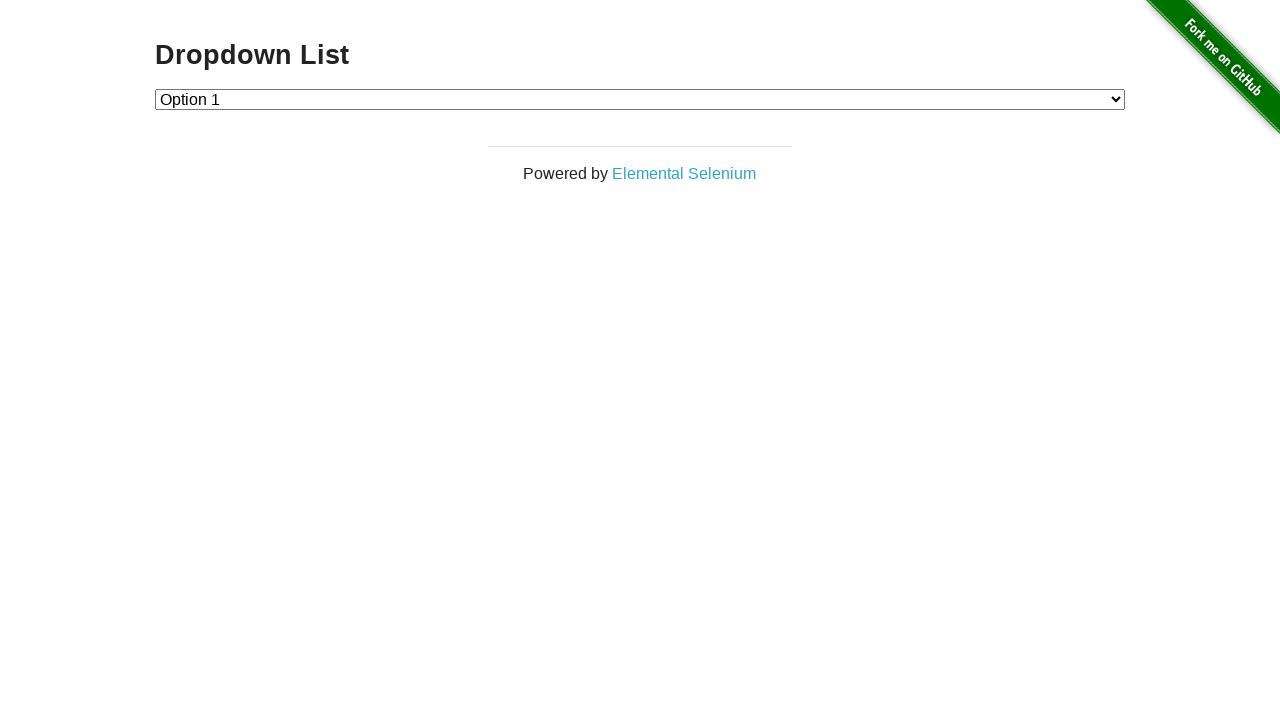

Verified option 1 text is 'Option 1'
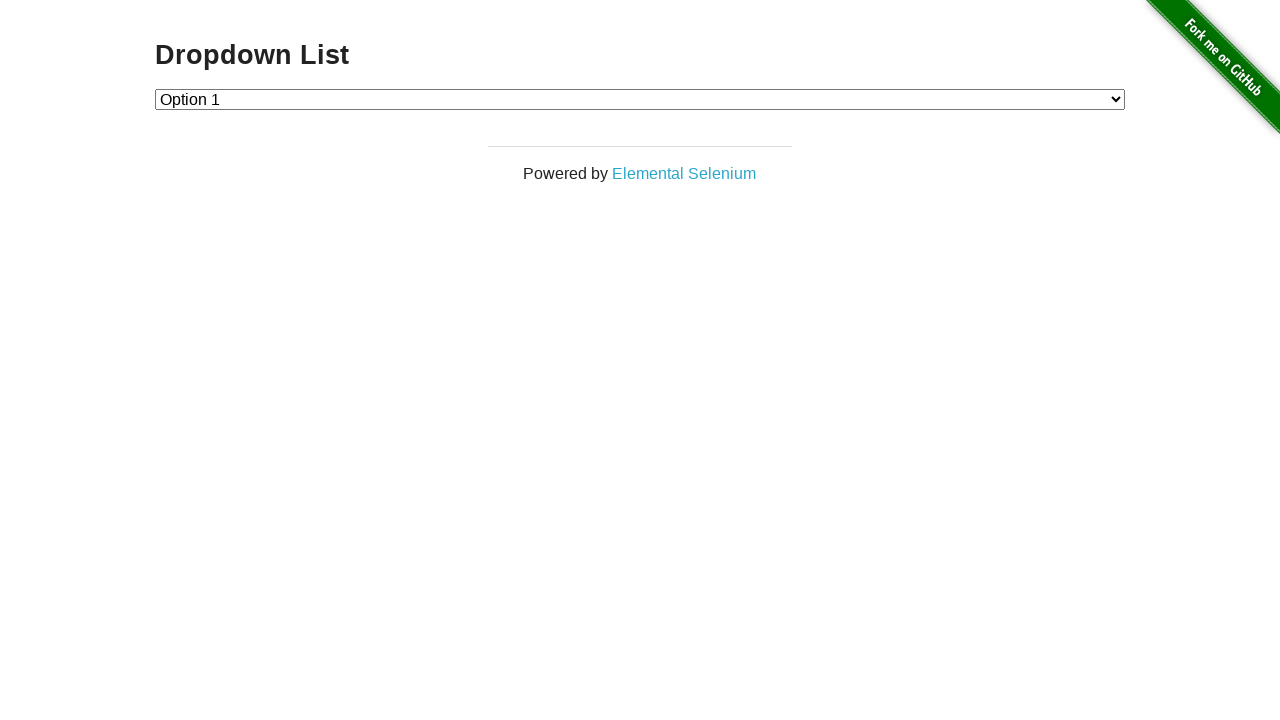

Verified option 2 text is 'Option 2'
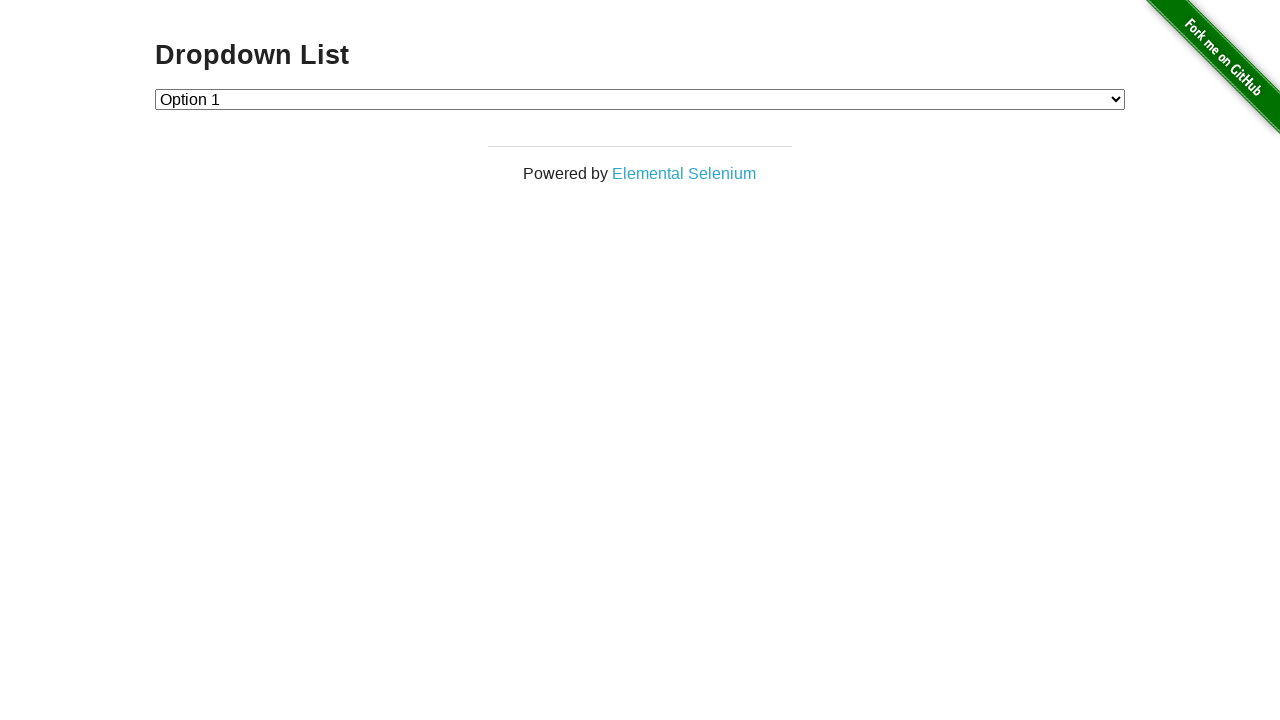

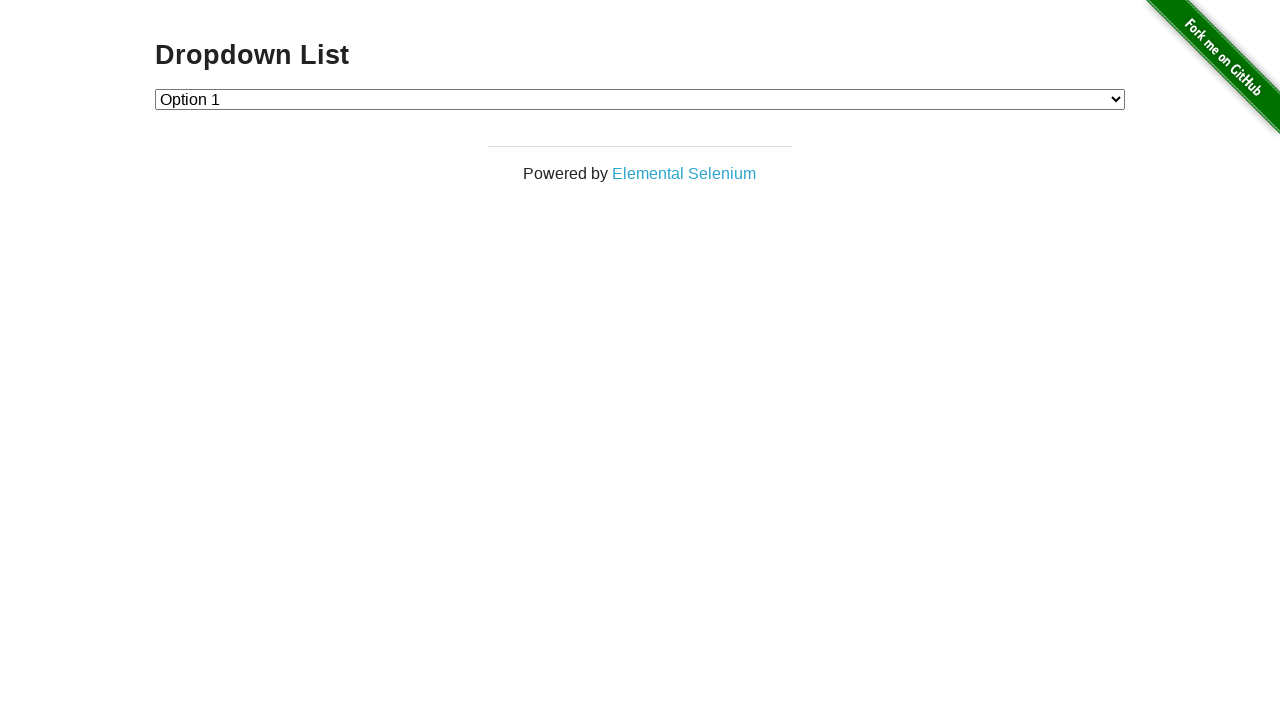